Tests that the currently applied filter link is highlighted with selected class

Starting URL: https://demo.playwright.dev/todomvc

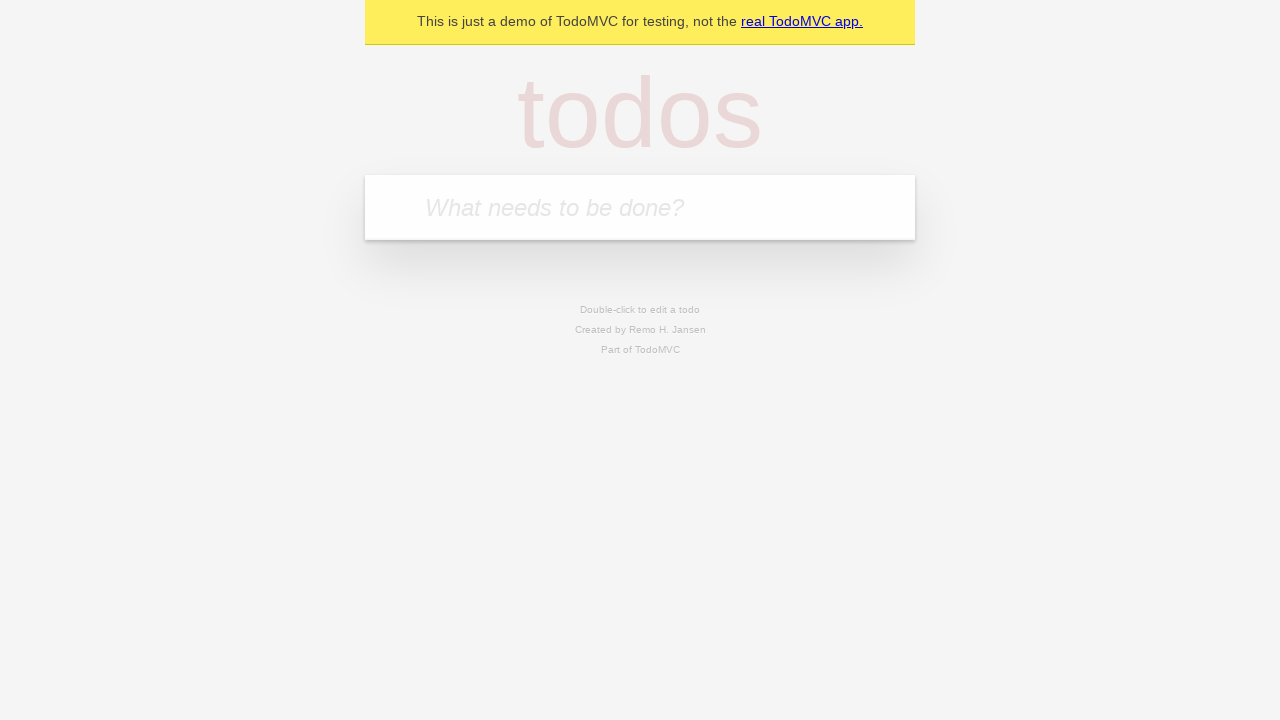

Located the 'What needs to be done?' input field
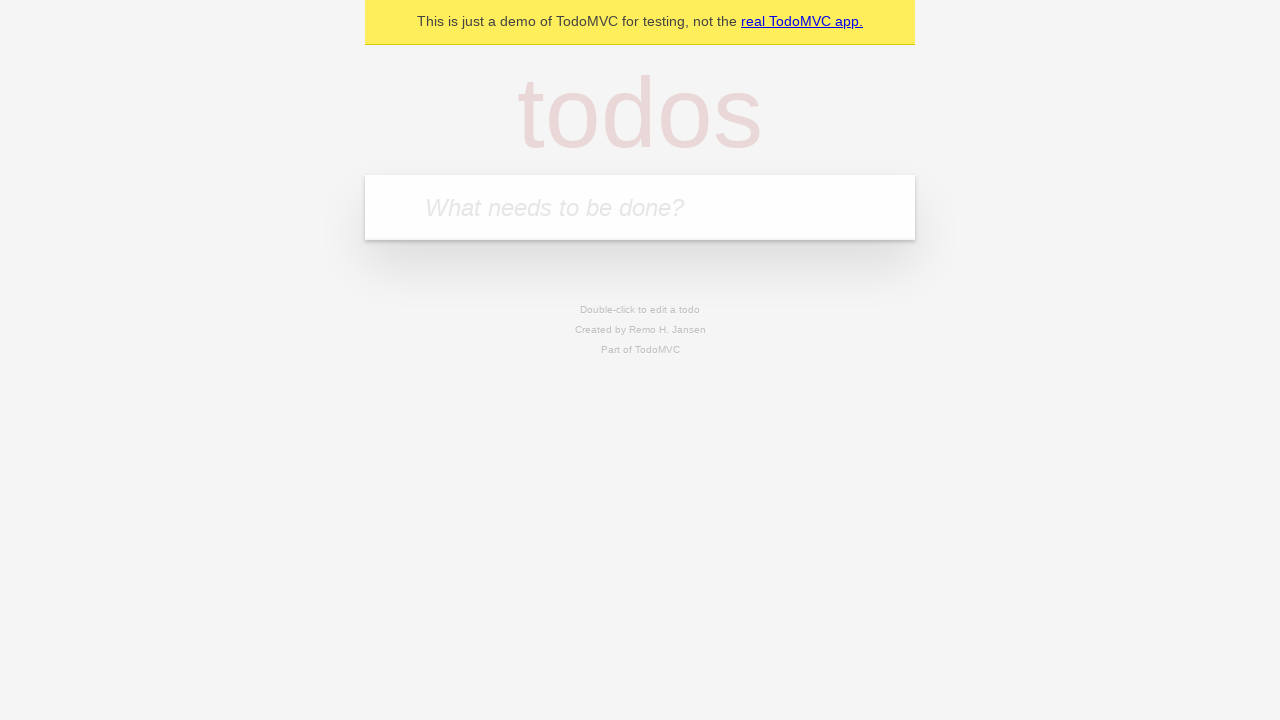

Filled todo input with 'buy some cheese' on internal:attr=[placeholder="What needs to be done?"i]
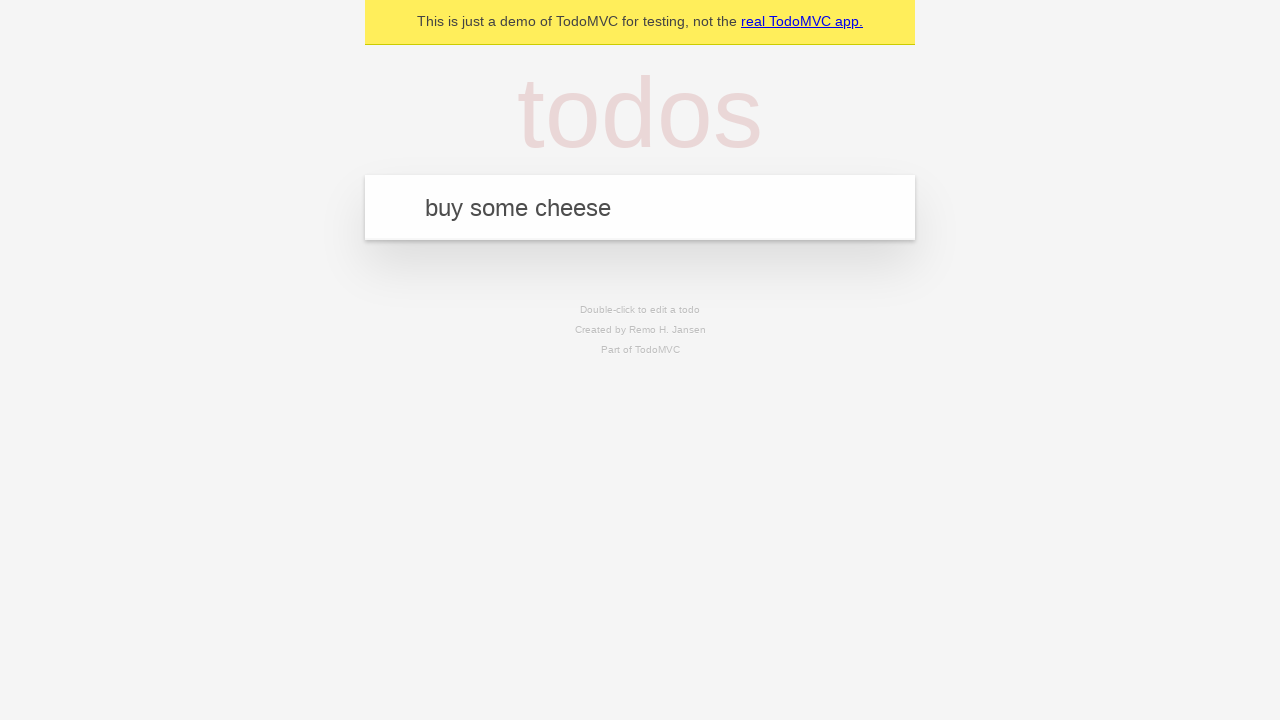

Pressed Enter to create first todo on internal:attr=[placeholder="What needs to be done?"i]
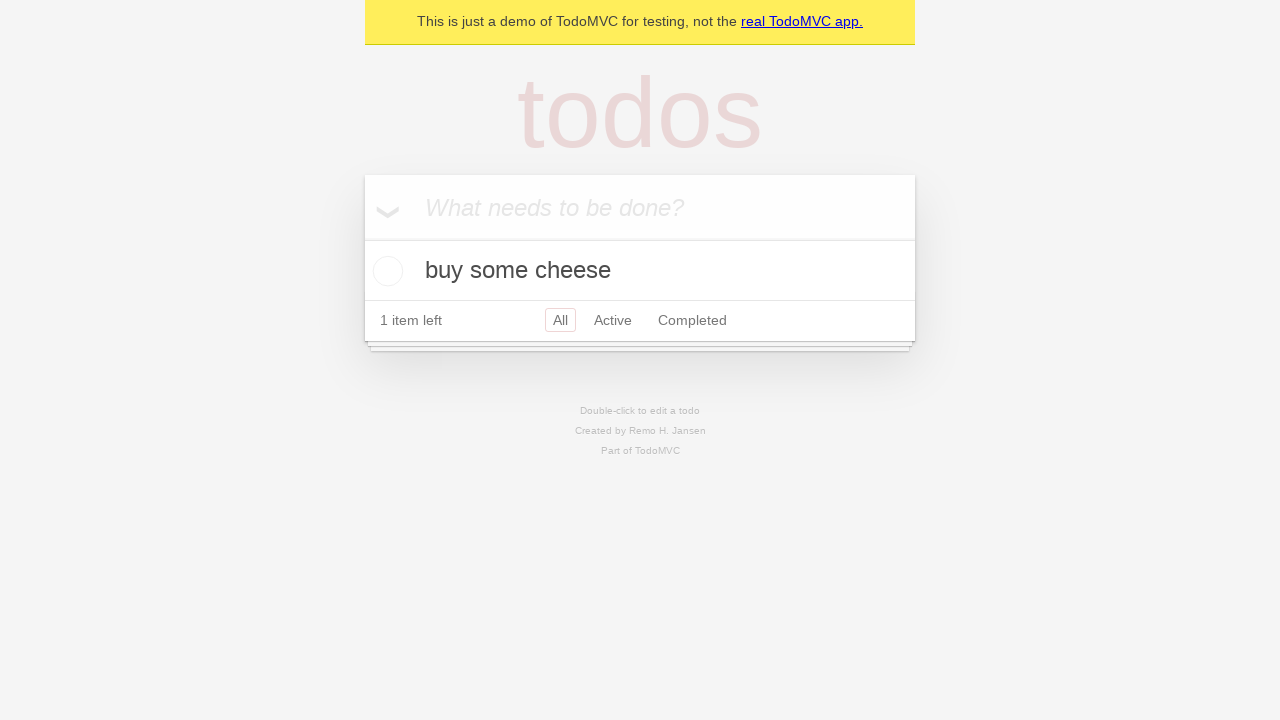

Filled todo input with 'feed the cat' on internal:attr=[placeholder="What needs to be done?"i]
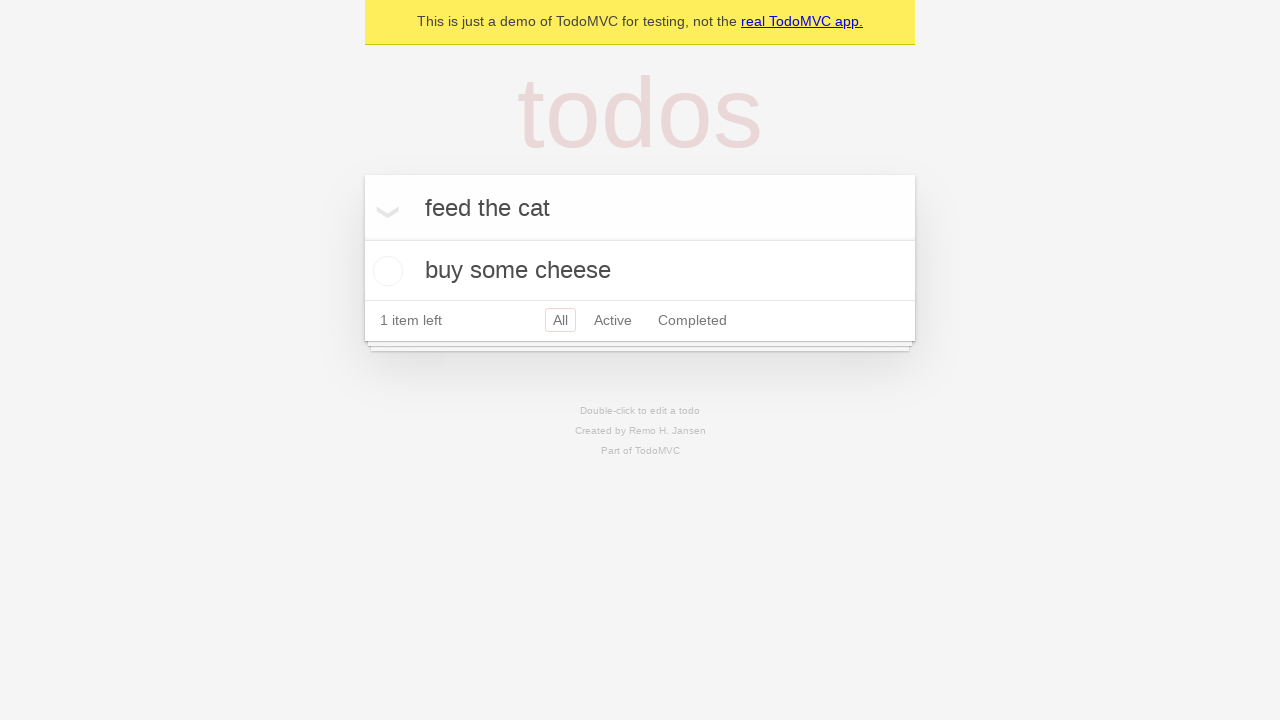

Pressed Enter to create second todo on internal:attr=[placeholder="What needs to be done?"i]
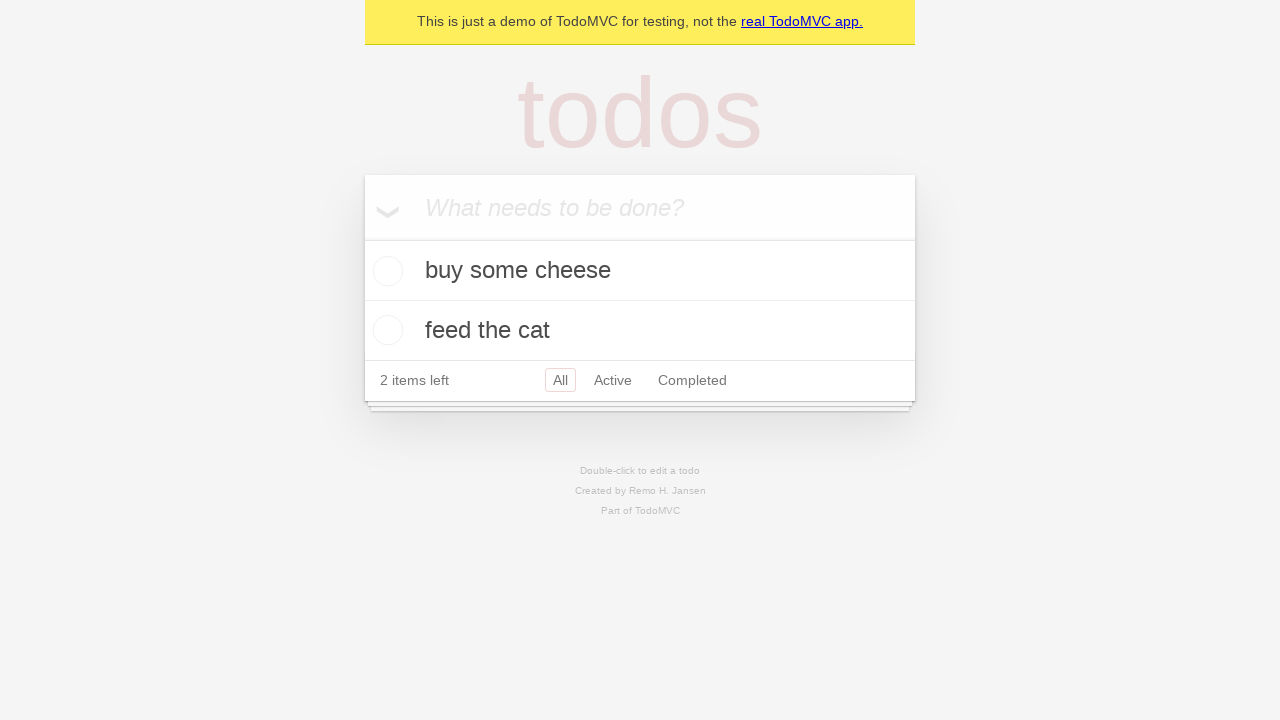

Filled todo input with 'book a doctors appointment' on internal:attr=[placeholder="What needs to be done?"i]
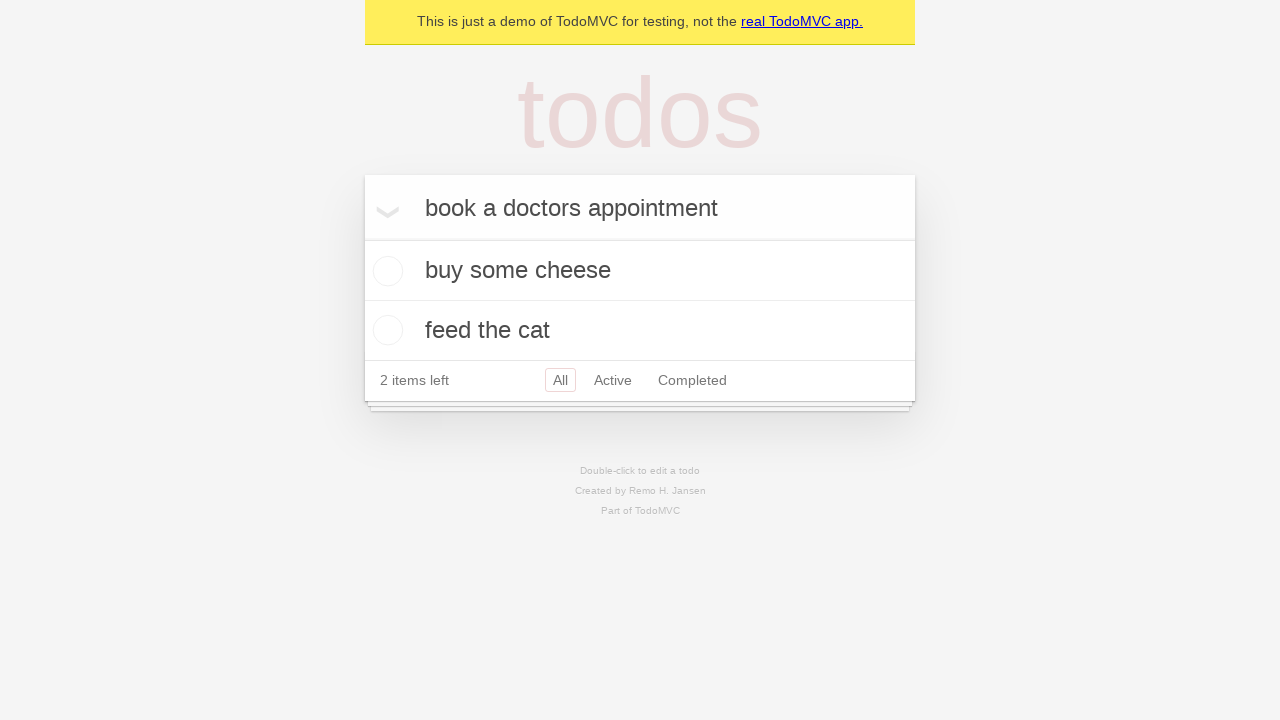

Pressed Enter to create third todo on internal:attr=[placeholder="What needs to be done?"i]
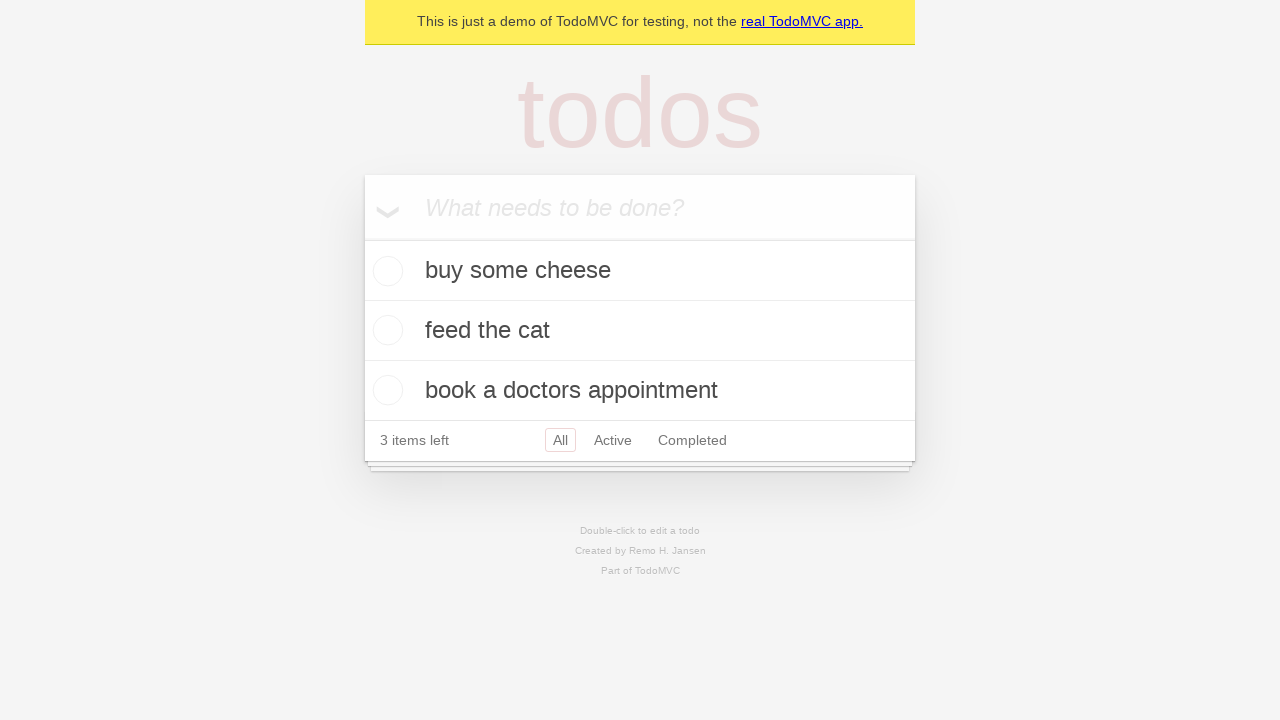

Located the 'Active' filter link
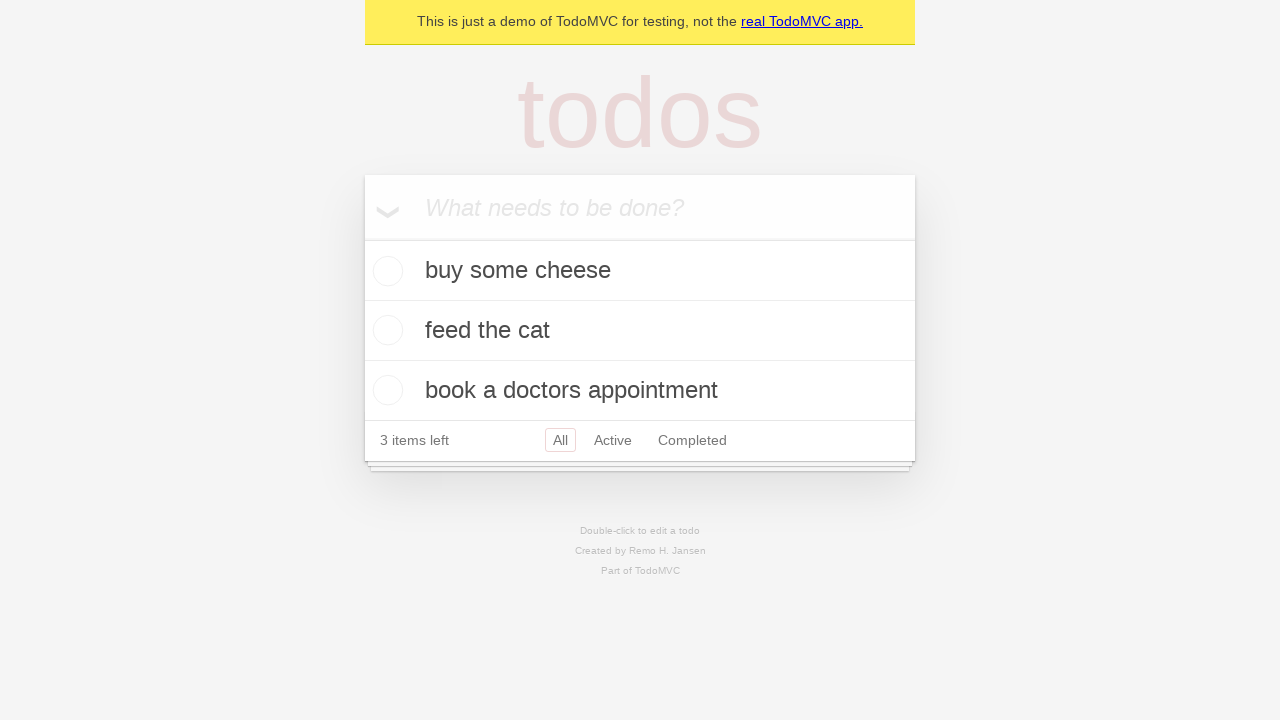

Located the 'Completed' filter link
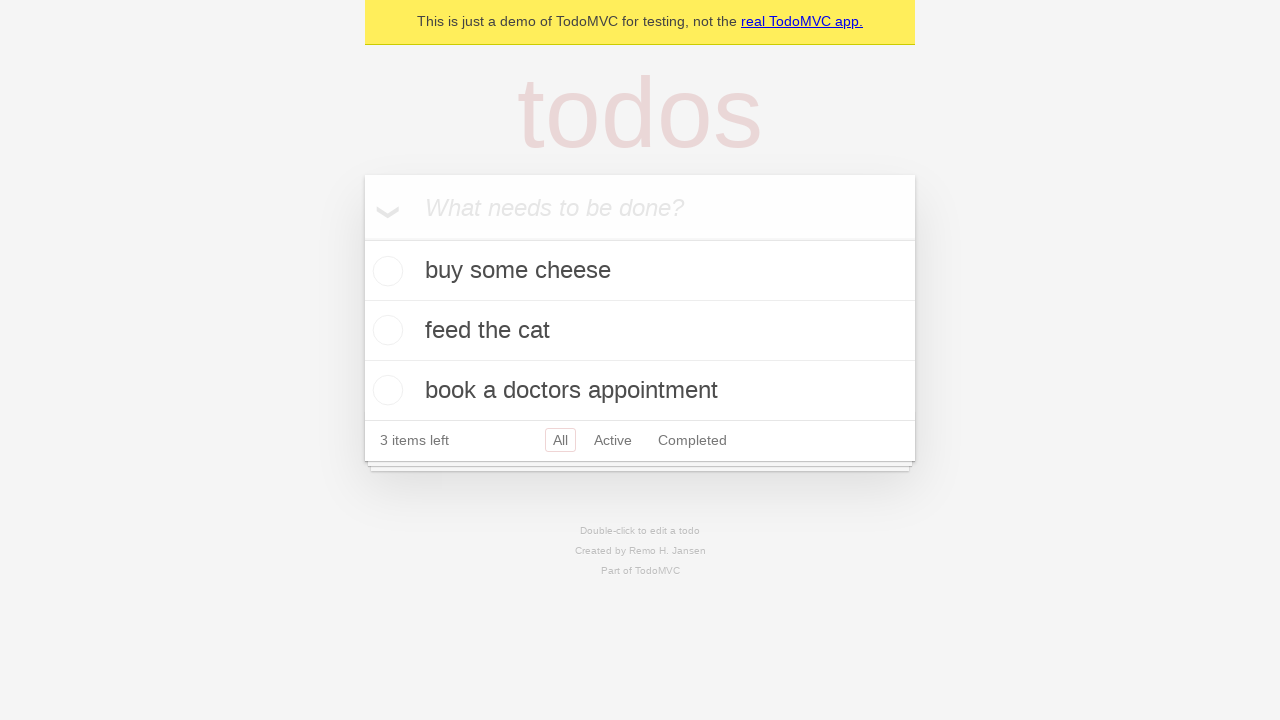

Clicked 'Active' filter link to highlight it at (613, 440) on internal:role=link[name="Active"i]
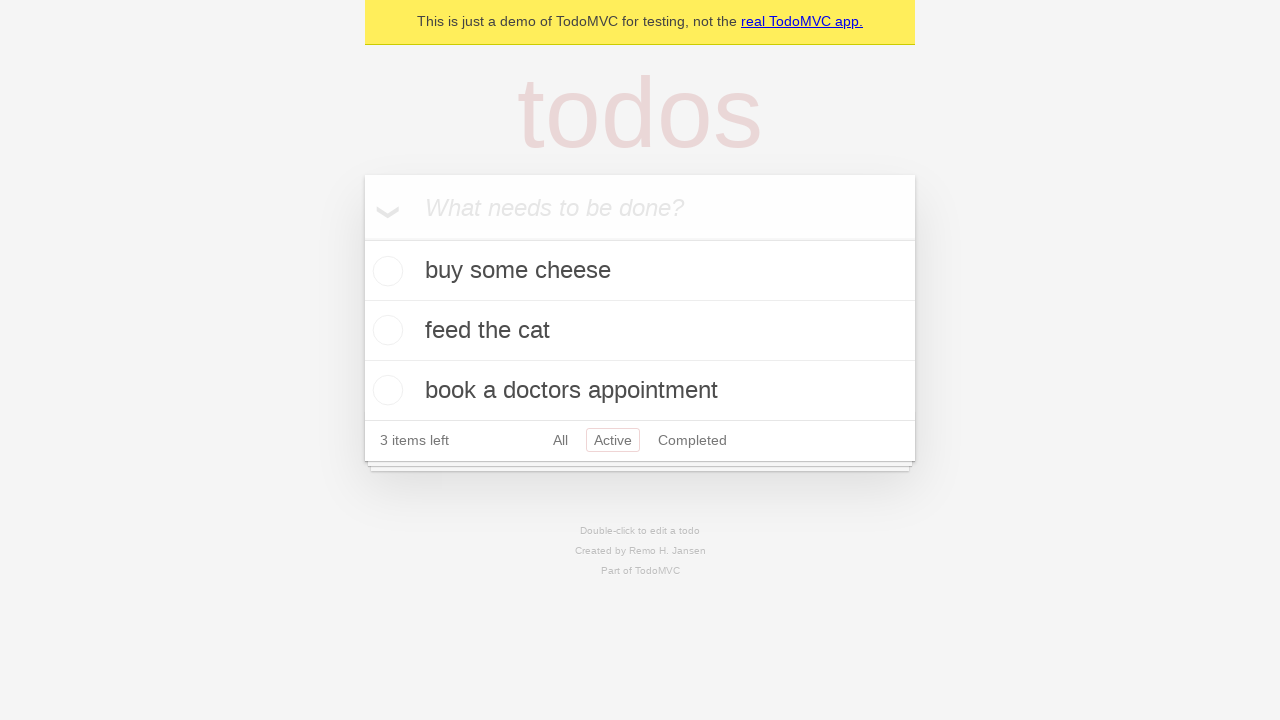

Clicked 'Completed' filter link - should now be highlighted instead of 'Active' at (692, 440) on internal:role=link[name="Completed"i]
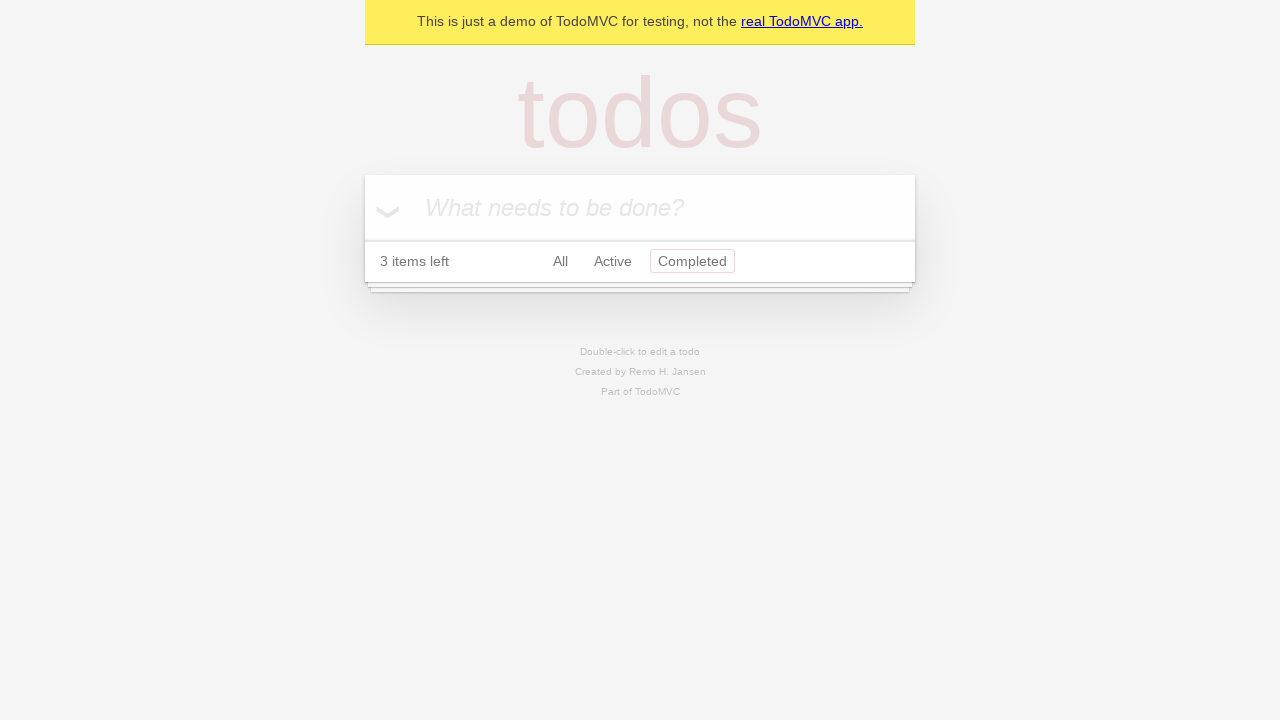

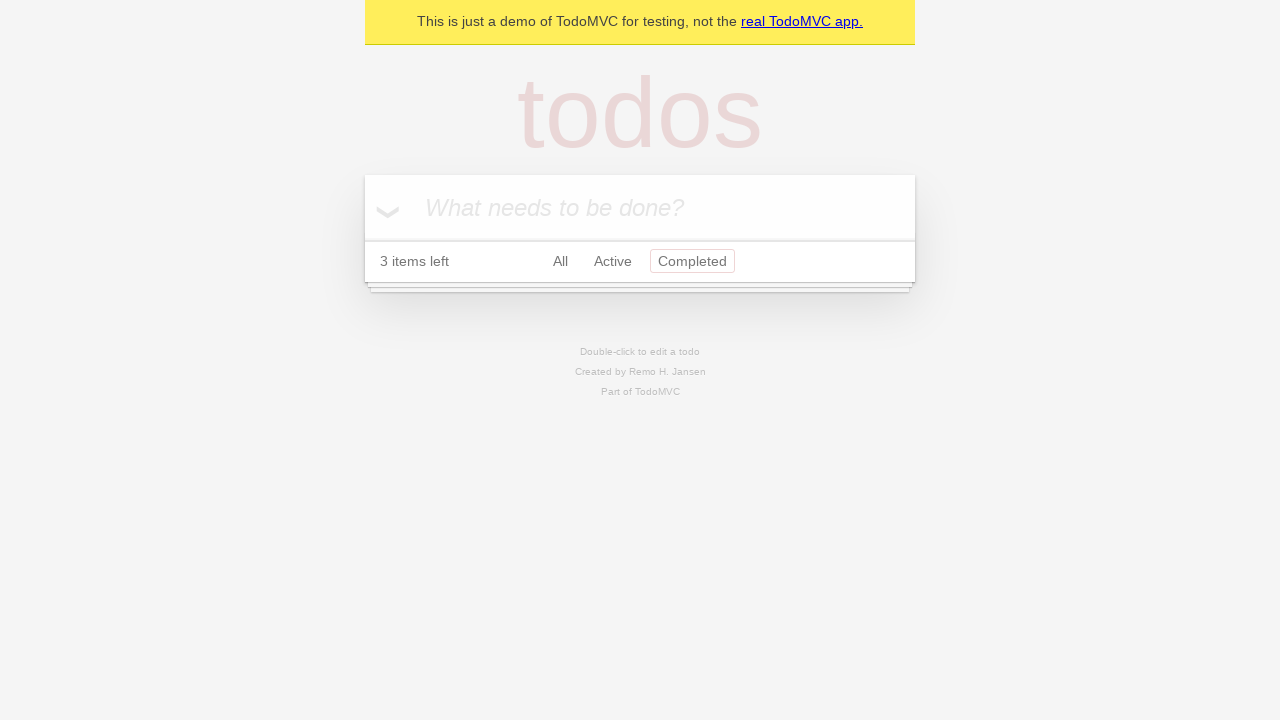